Tests negative login scenario by entering invalid credentials and verifying the error message is displayed correctly

Starting URL: https://app.vwo.com

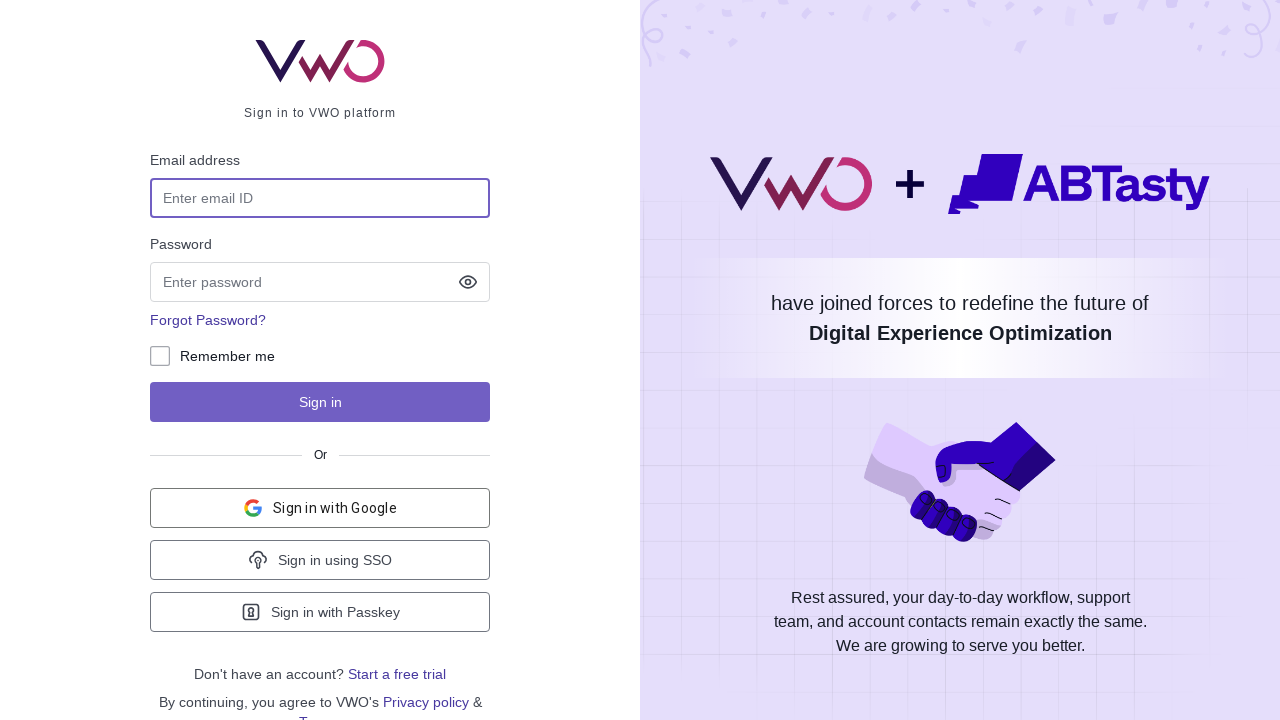

Filled username field with invalid credential 'admin' on input[name='username']
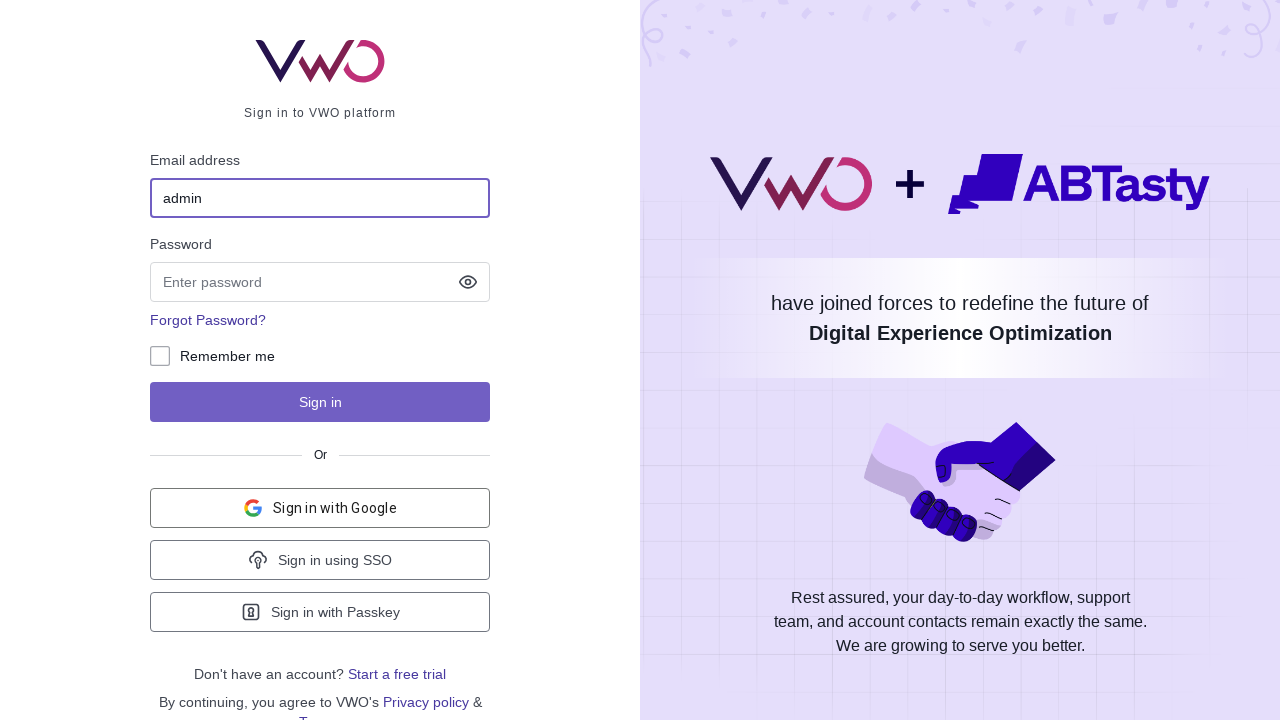

Filled password field with invalid credential 'admin' on #login-password
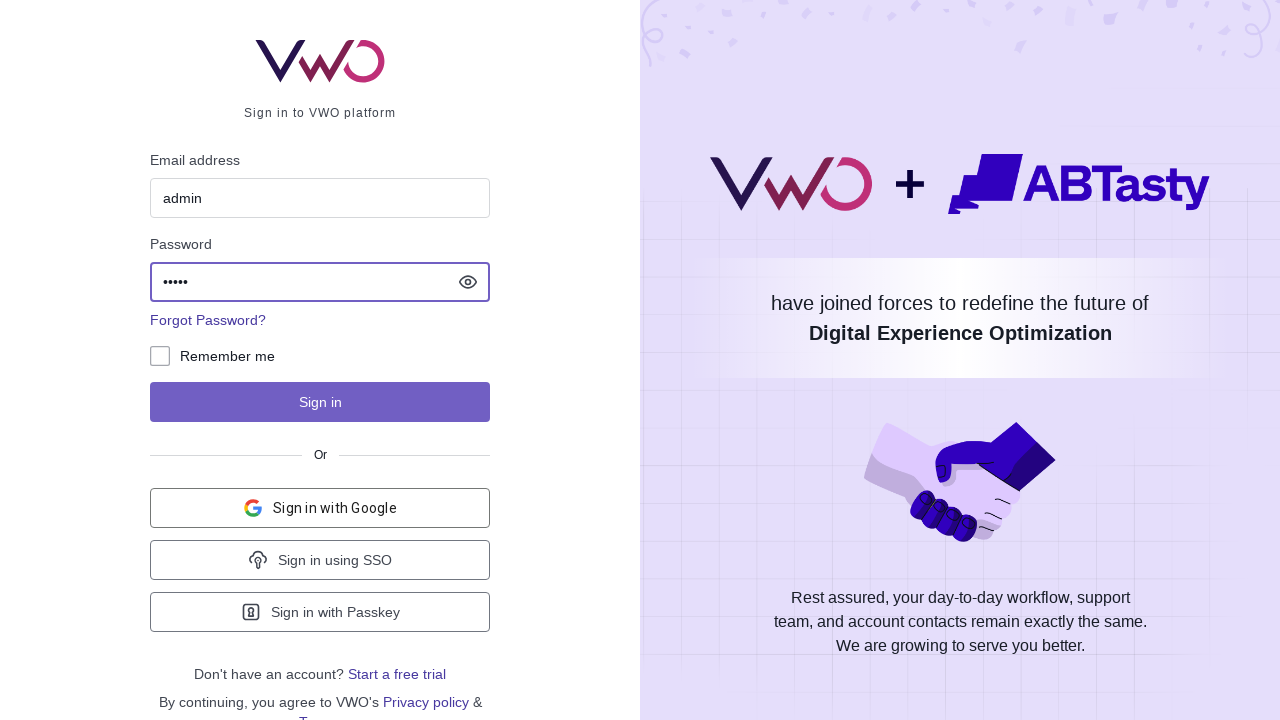

Clicked login button to submit credentials at (320, 402) on #js-login-btn
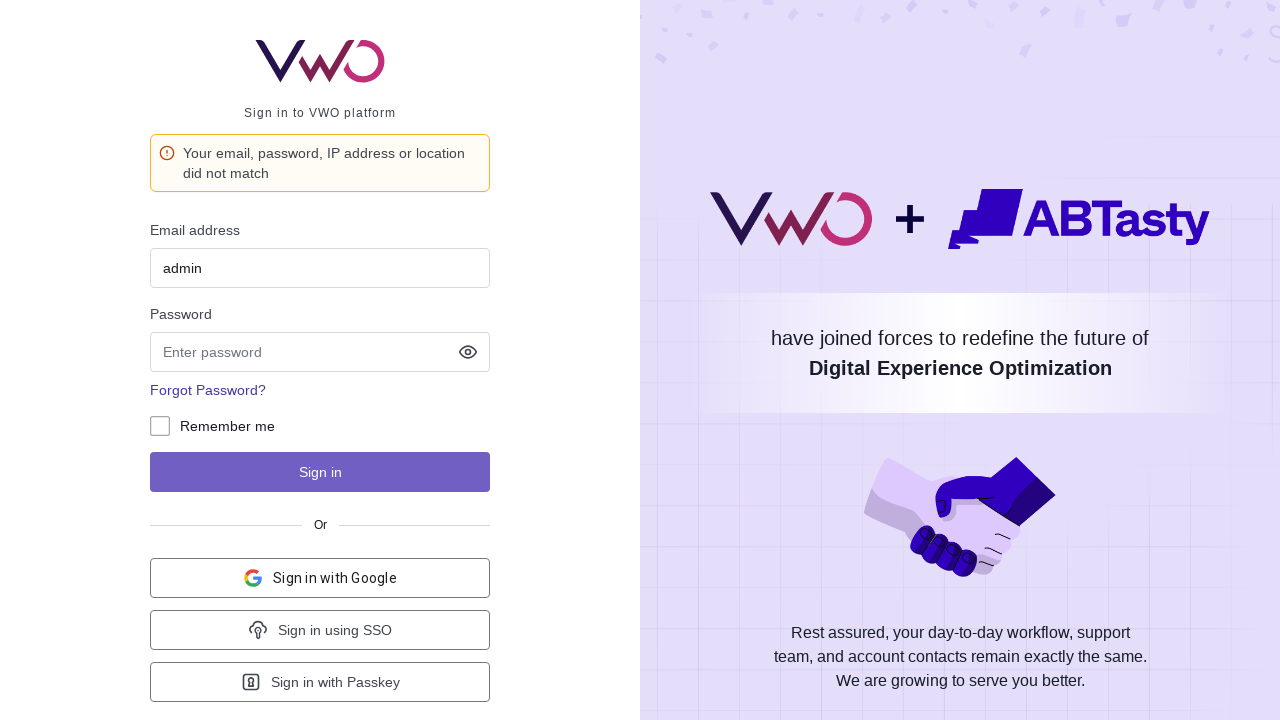

Error message element loaded
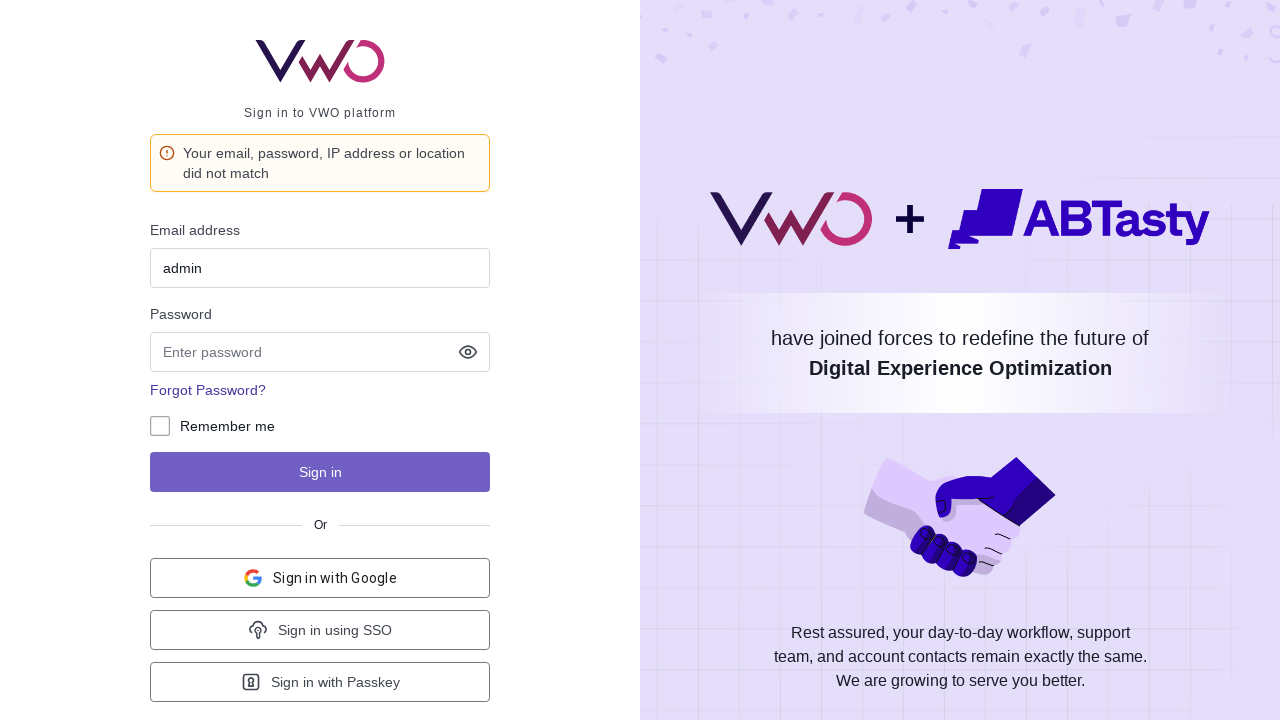

Retrieved error message text content
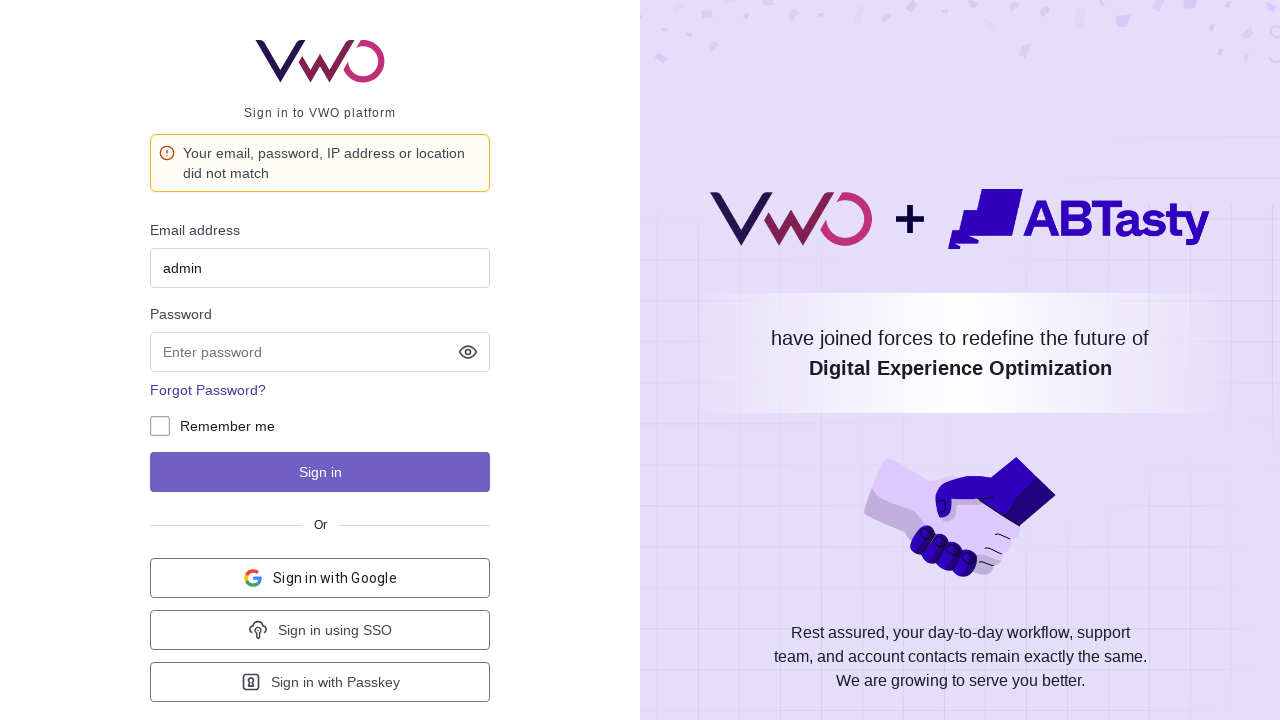

Verified error message matches expected text: 'Your email, password, IP address or location did not match'
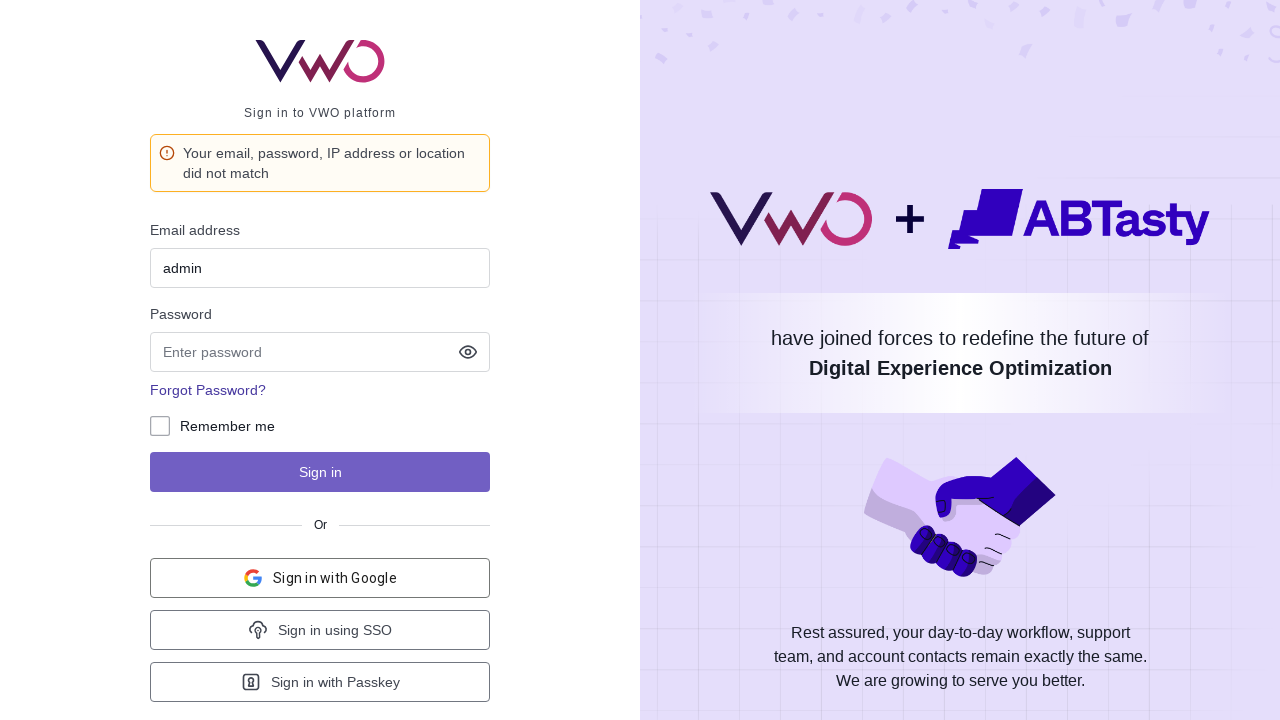

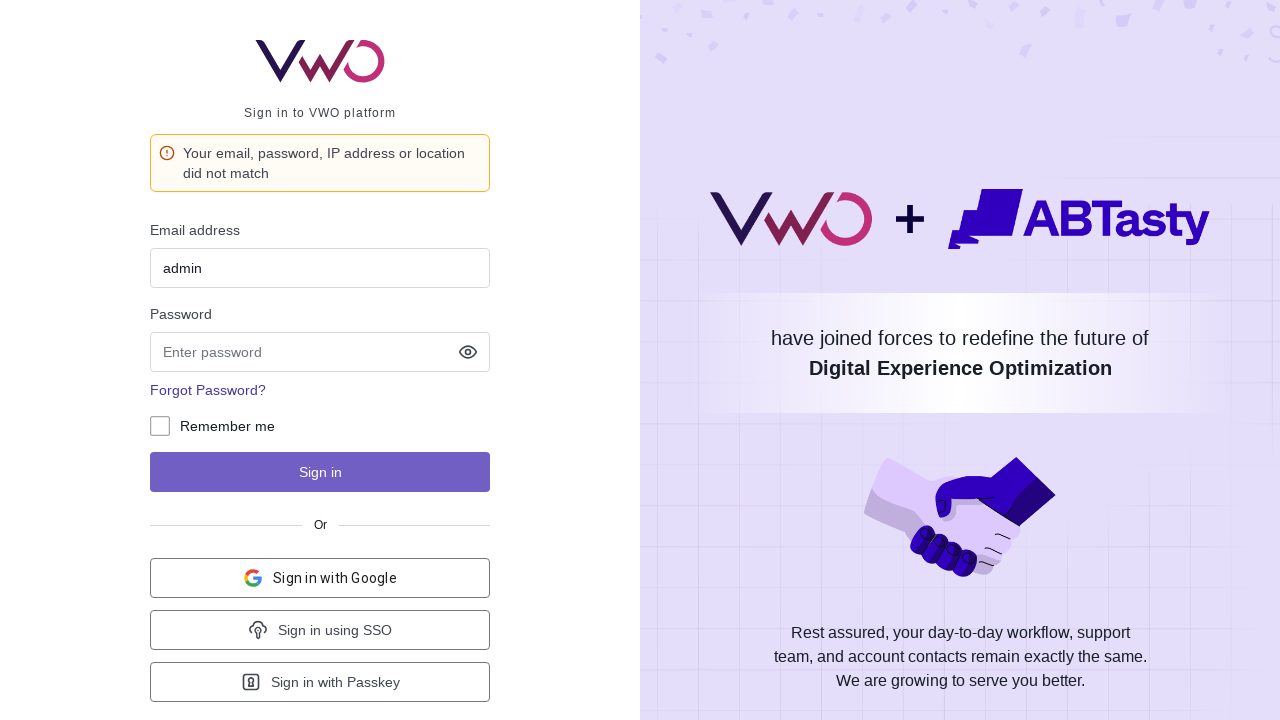